Navigates to Mars news page and waits for the news content to load

Starting URL: https://data-class-mars.s3.amazonaws.com/Mars/index.html

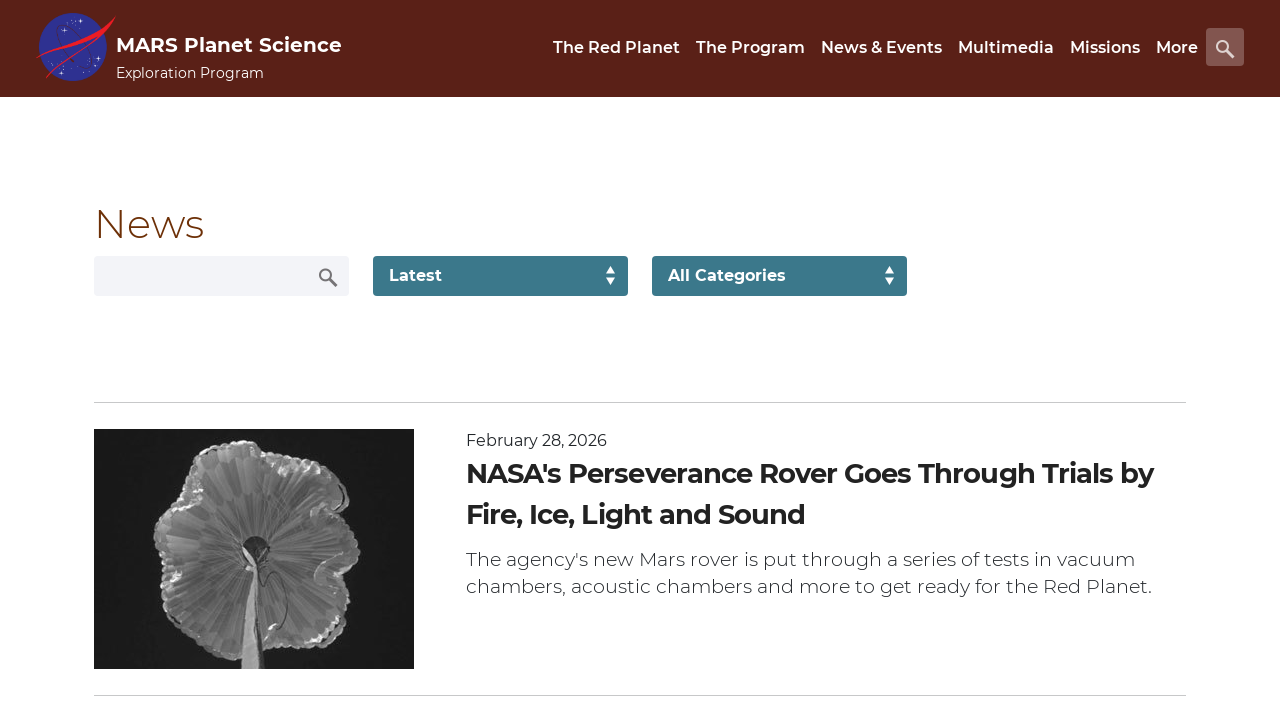

Navigated to Mars news page
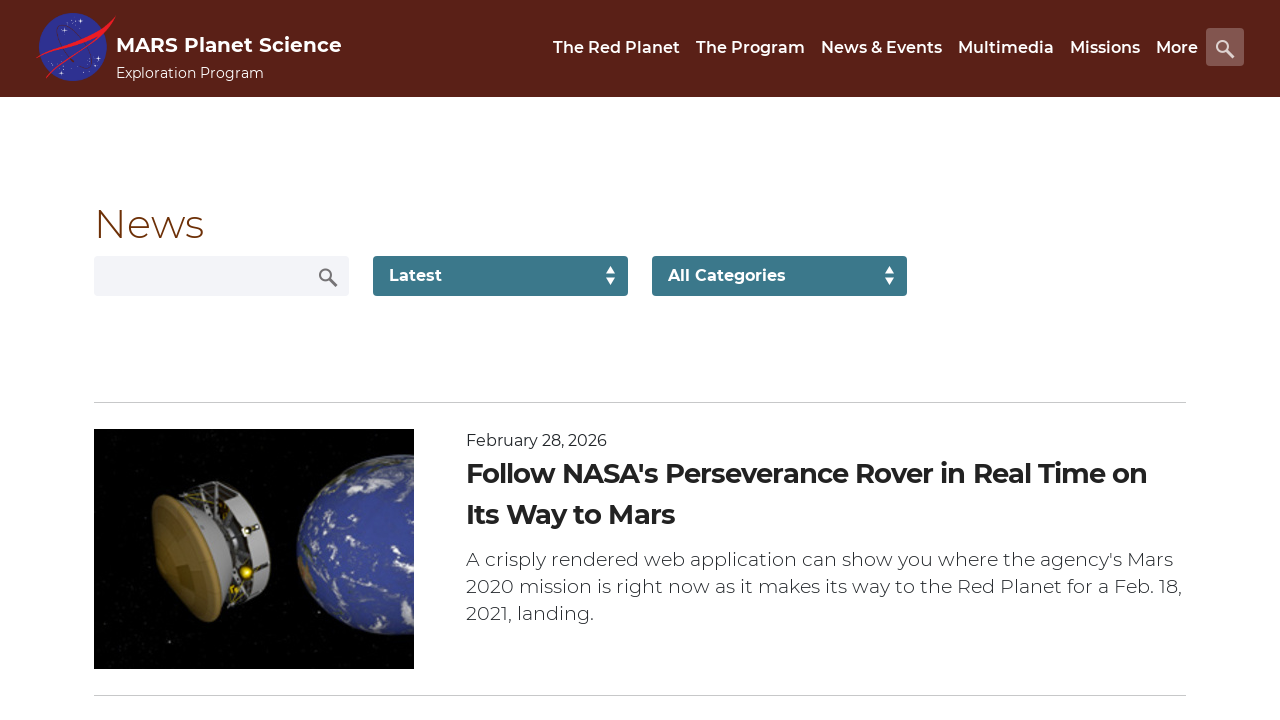

News list text loaded
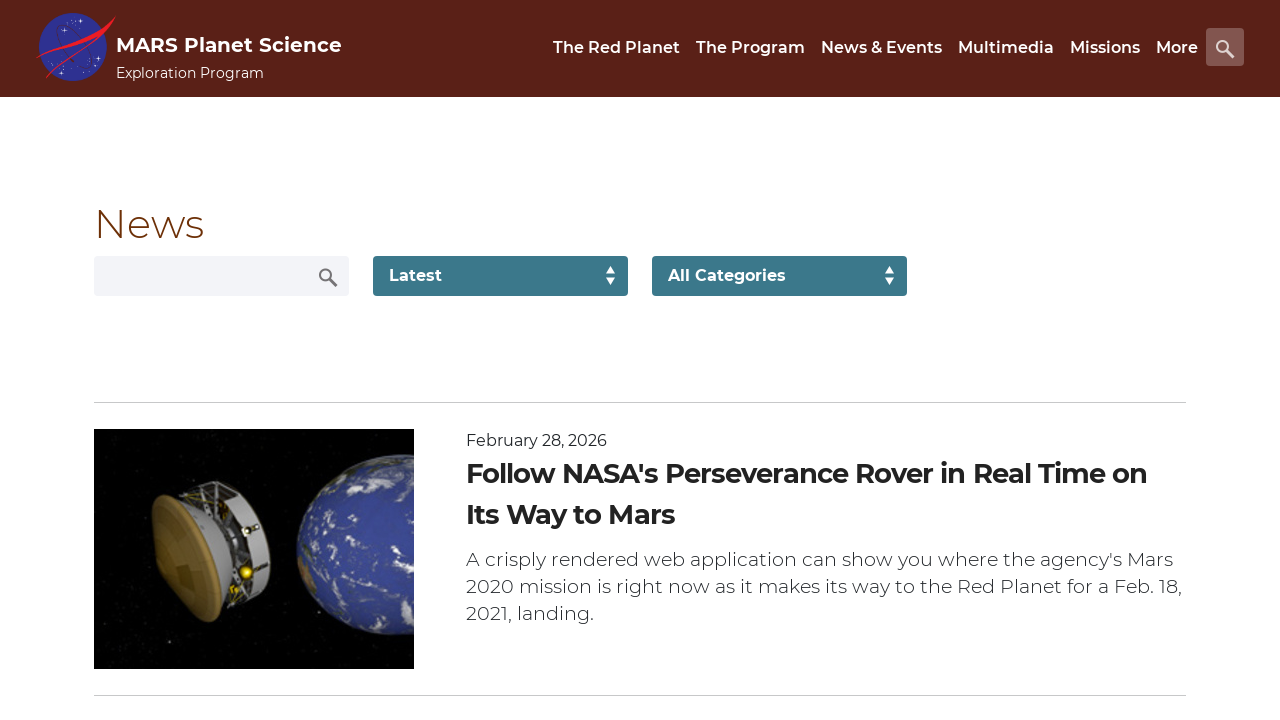

News title element is present
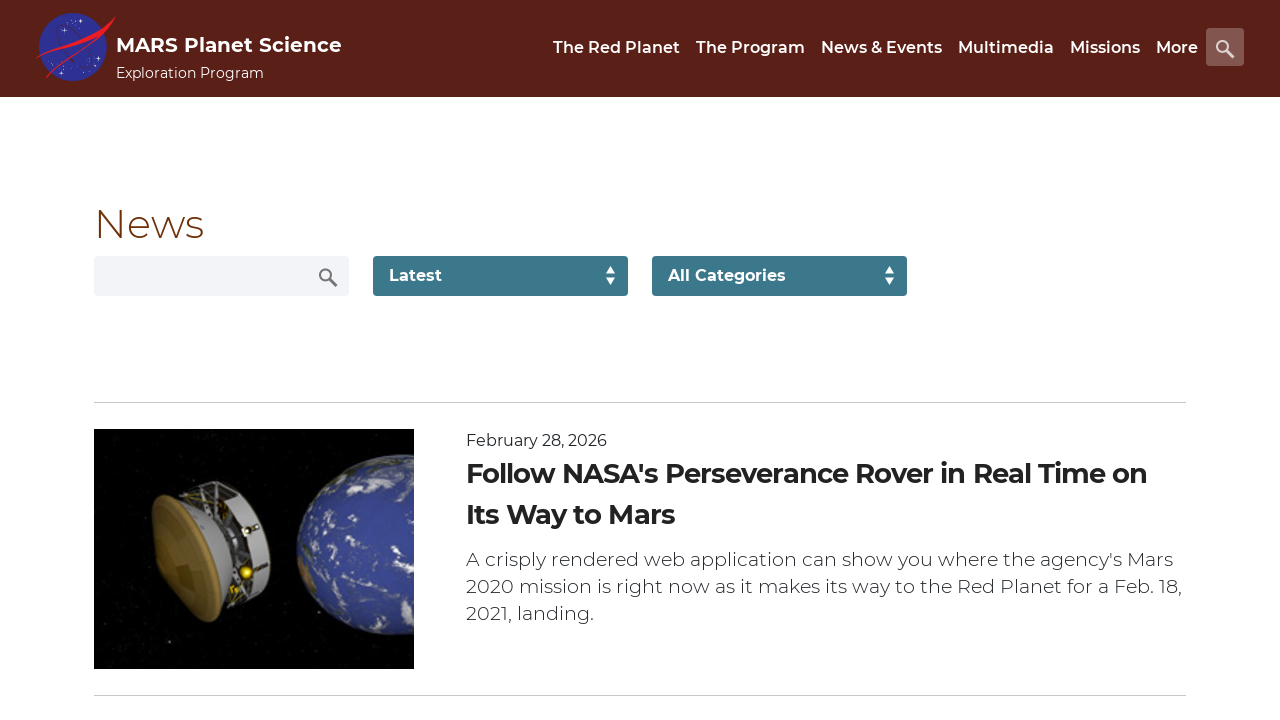

Article teaser body element is present
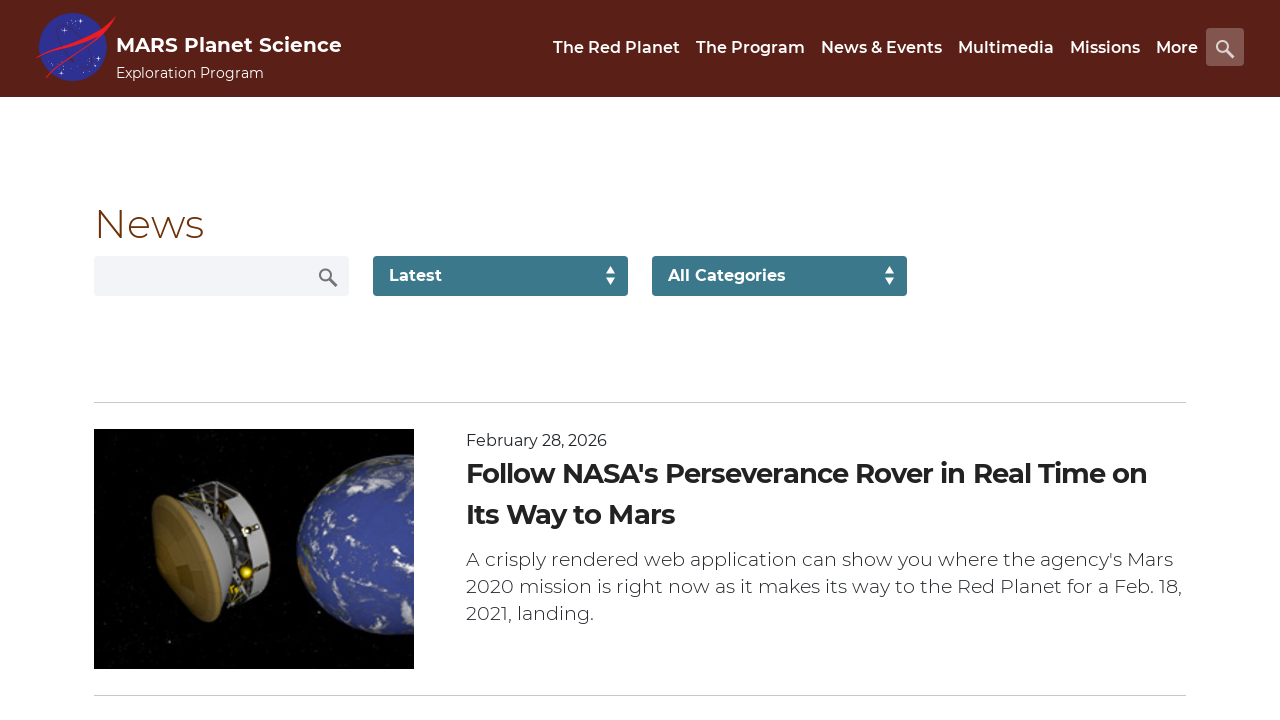

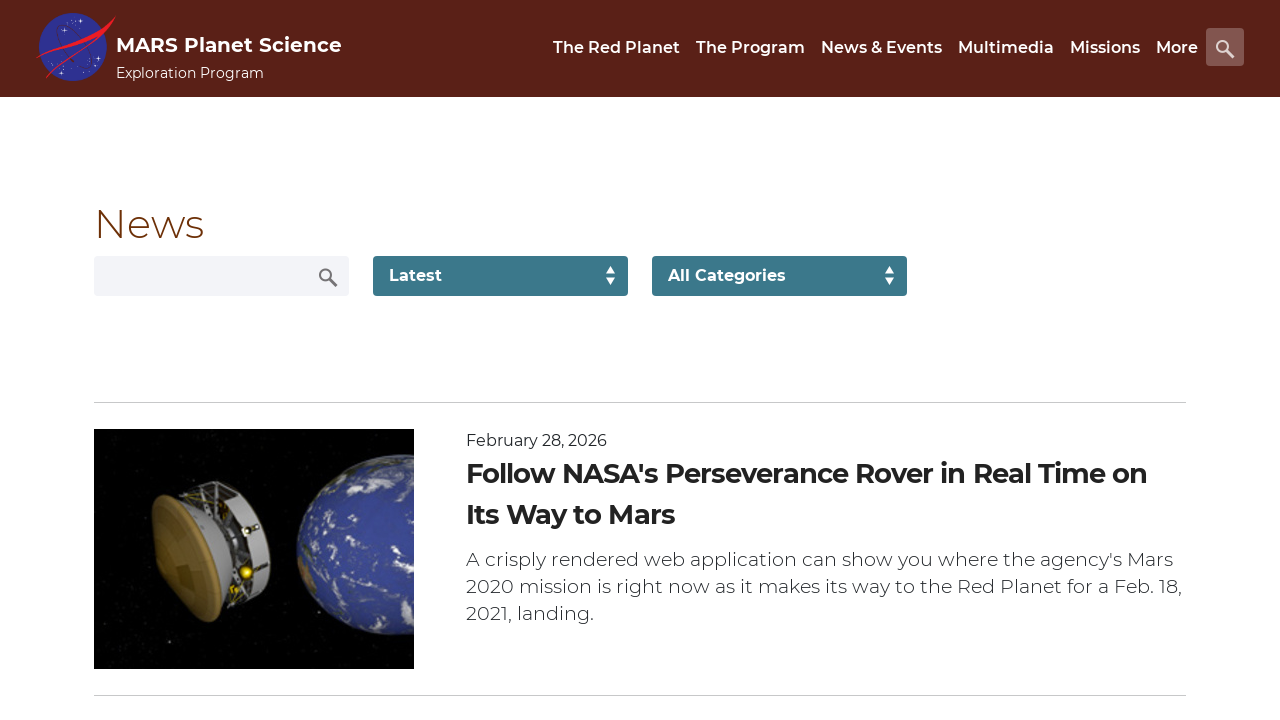